Tests mouse hover functionality by hovering over an element and verifying the dropdown content becomes visible with expected options

Starting URL: https://rahulshettyacademy.com/AutomationPractice/

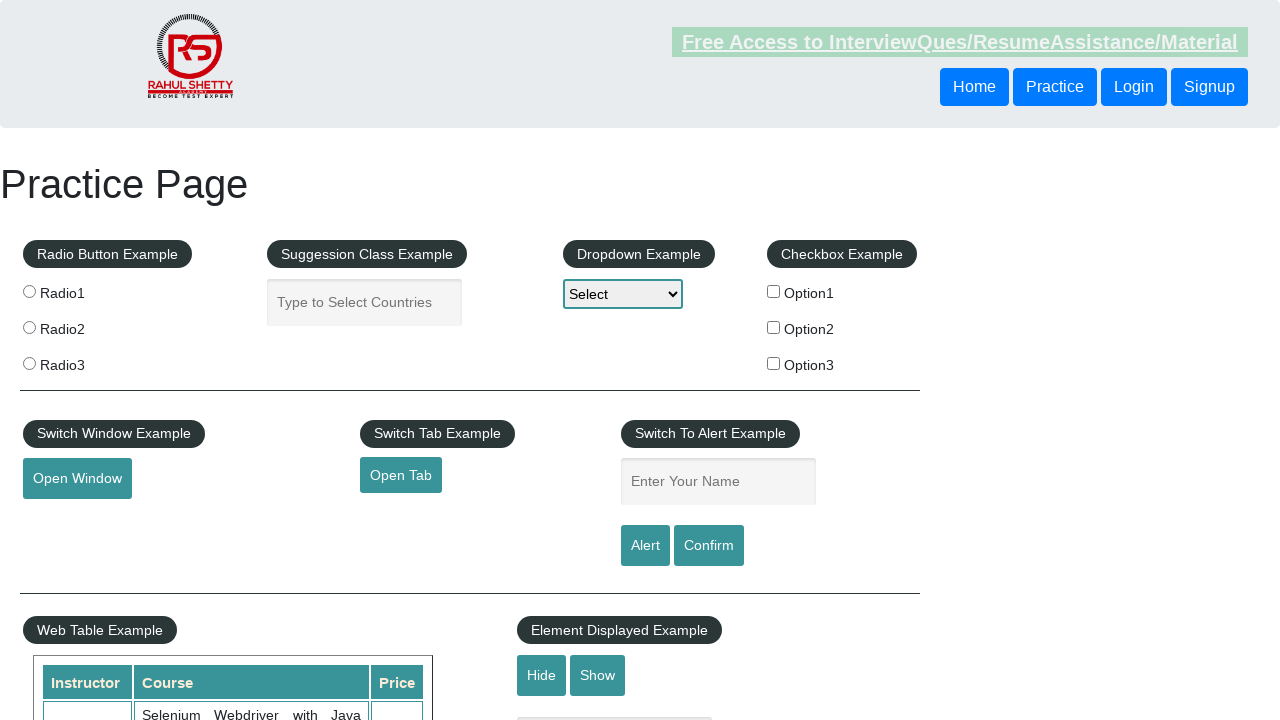

Hovered over mouse hover button at (83, 361) on #mousehover
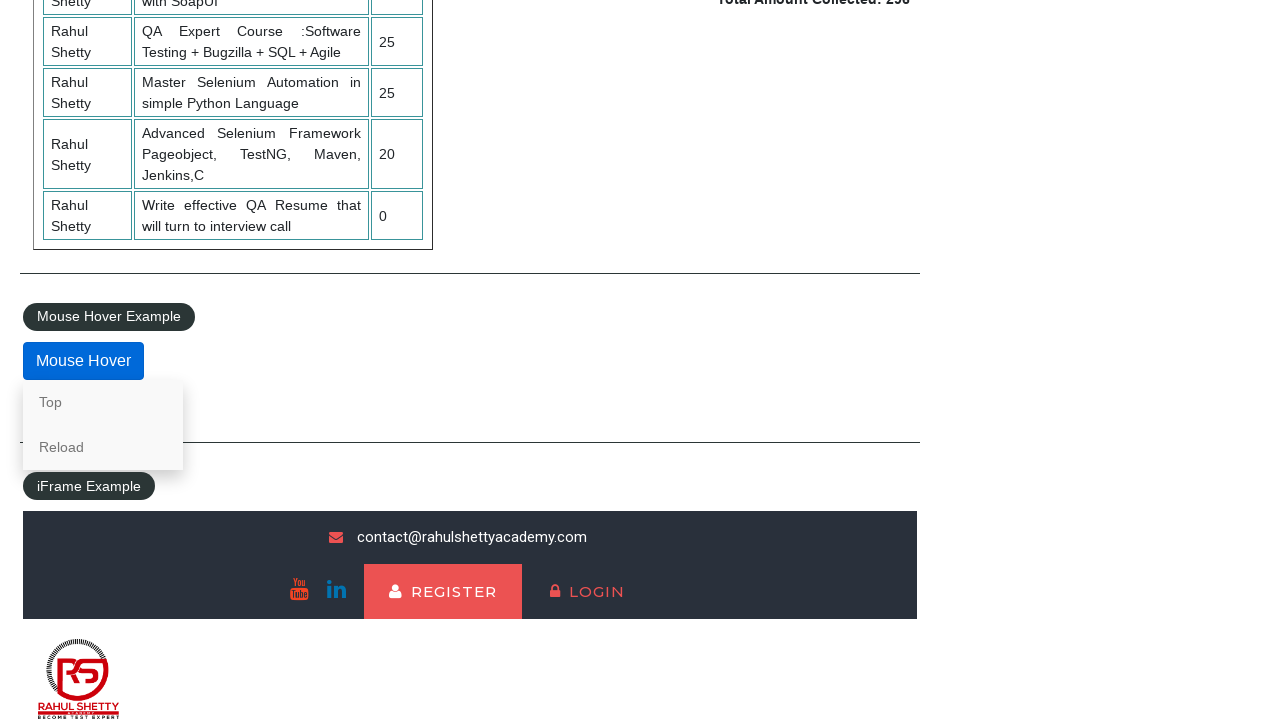

Dropdown content became visible
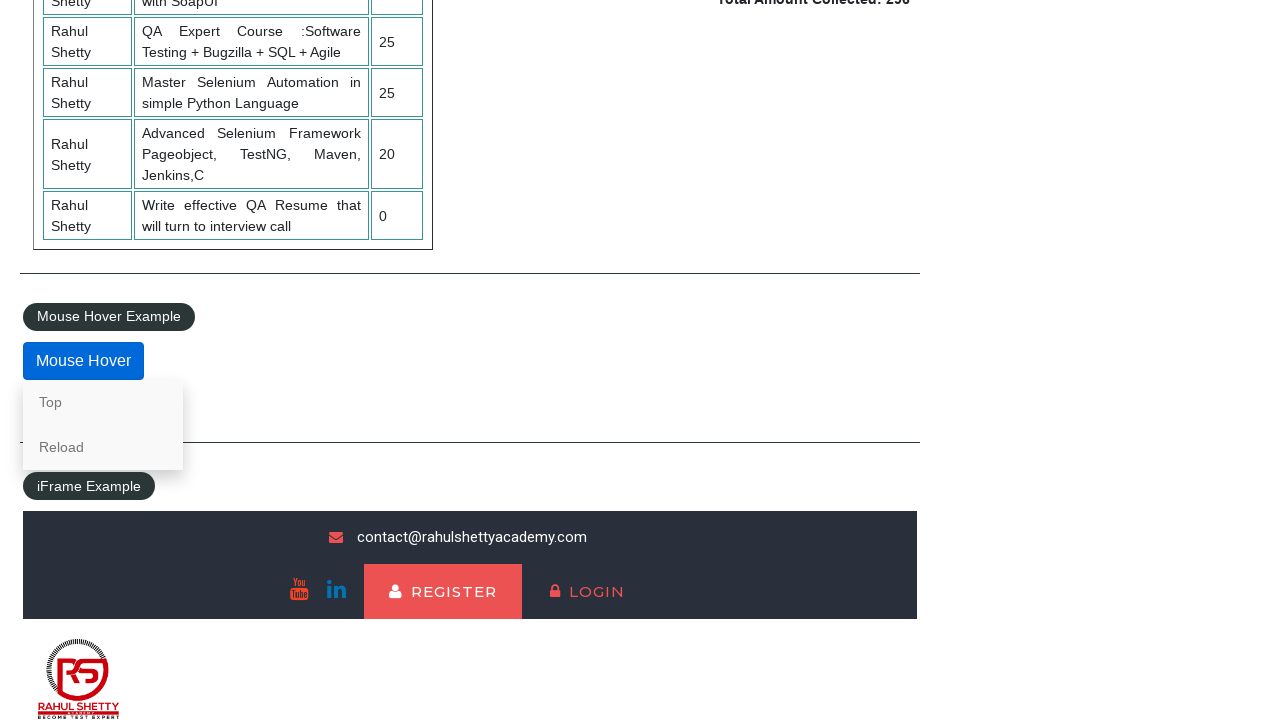

Verified first dropdown option is 'Top'
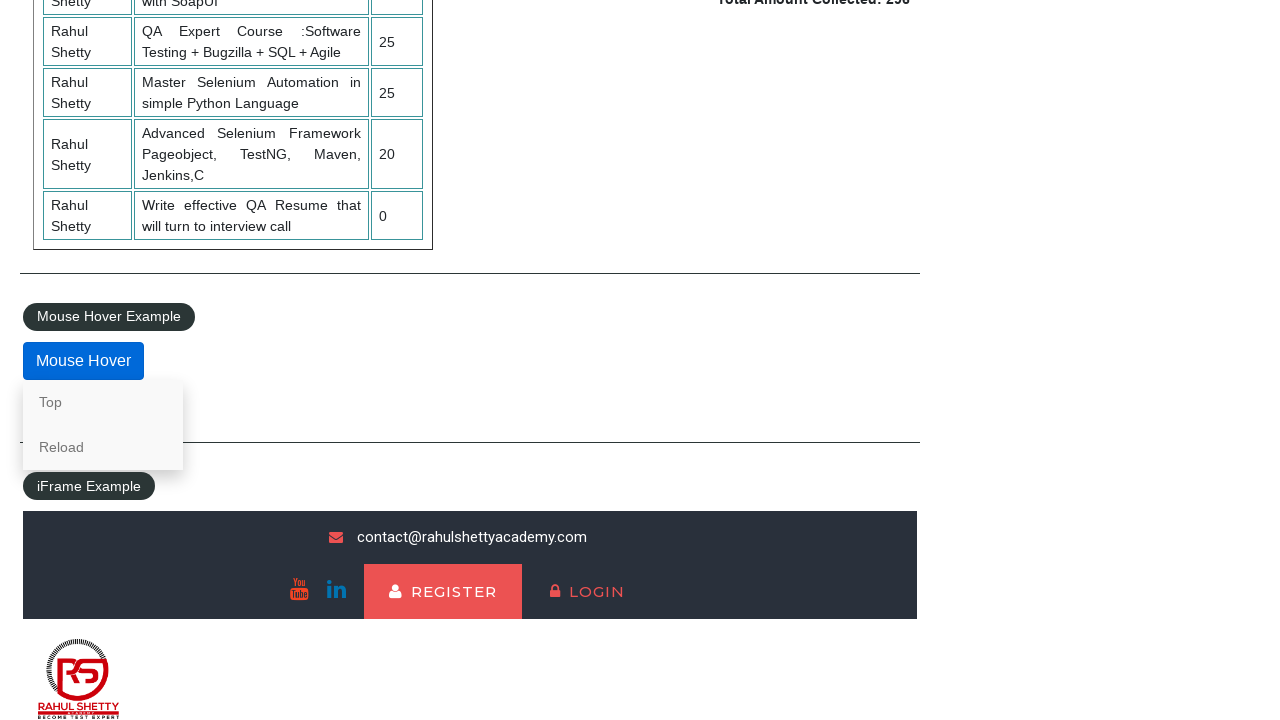

Verified second dropdown option is 'Reload'
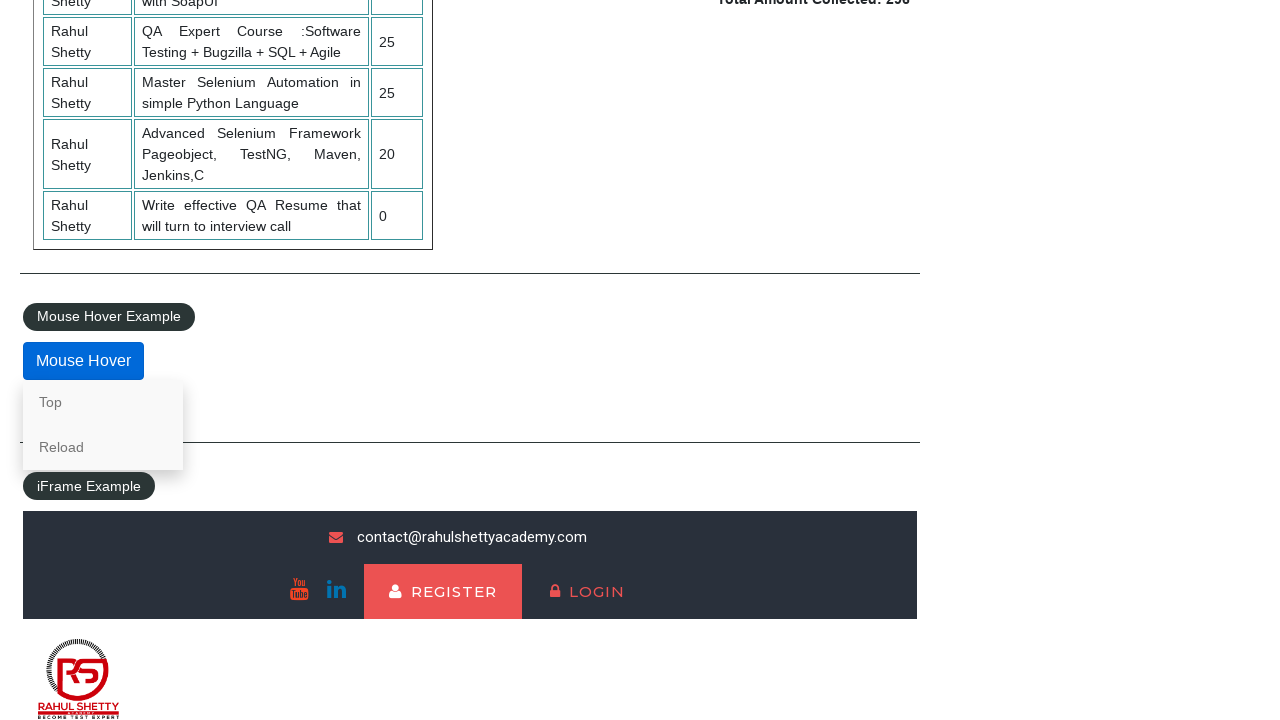

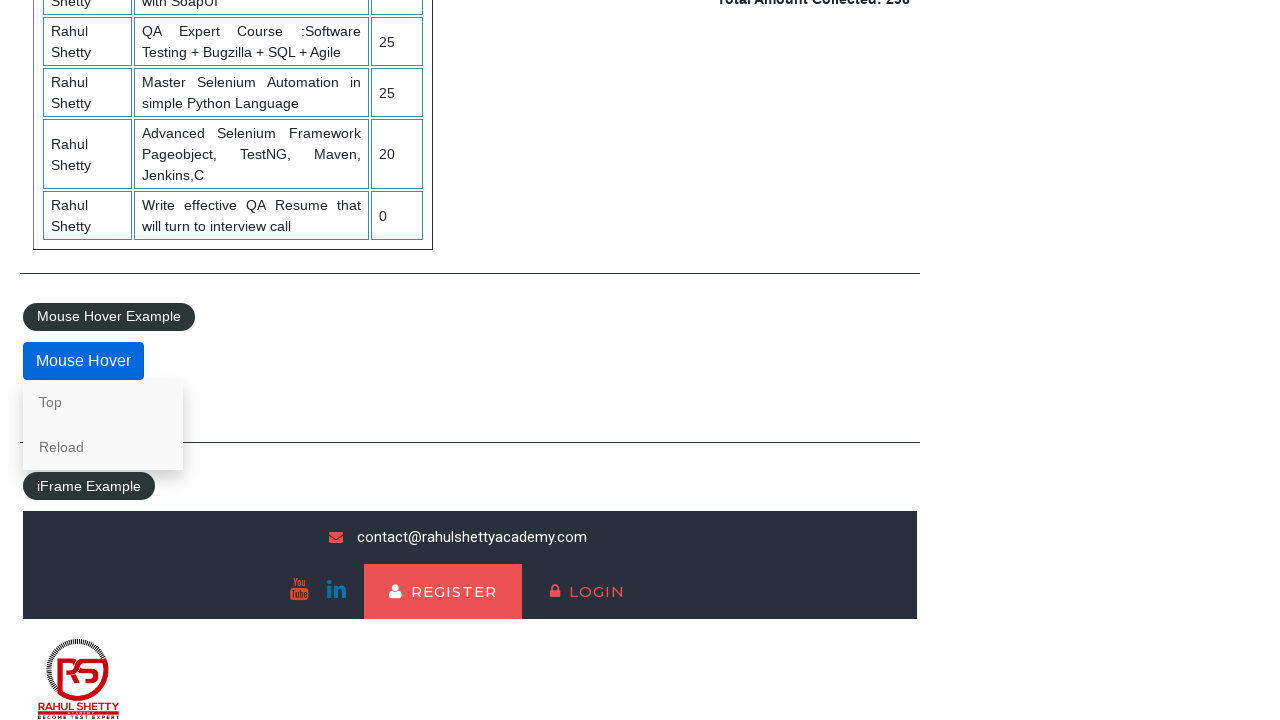